Tests browsing languages starting with numbers (0) and verifies the count of language entries displayed

Starting URL: http://99-bottles-of-beer.net/lyrics.html

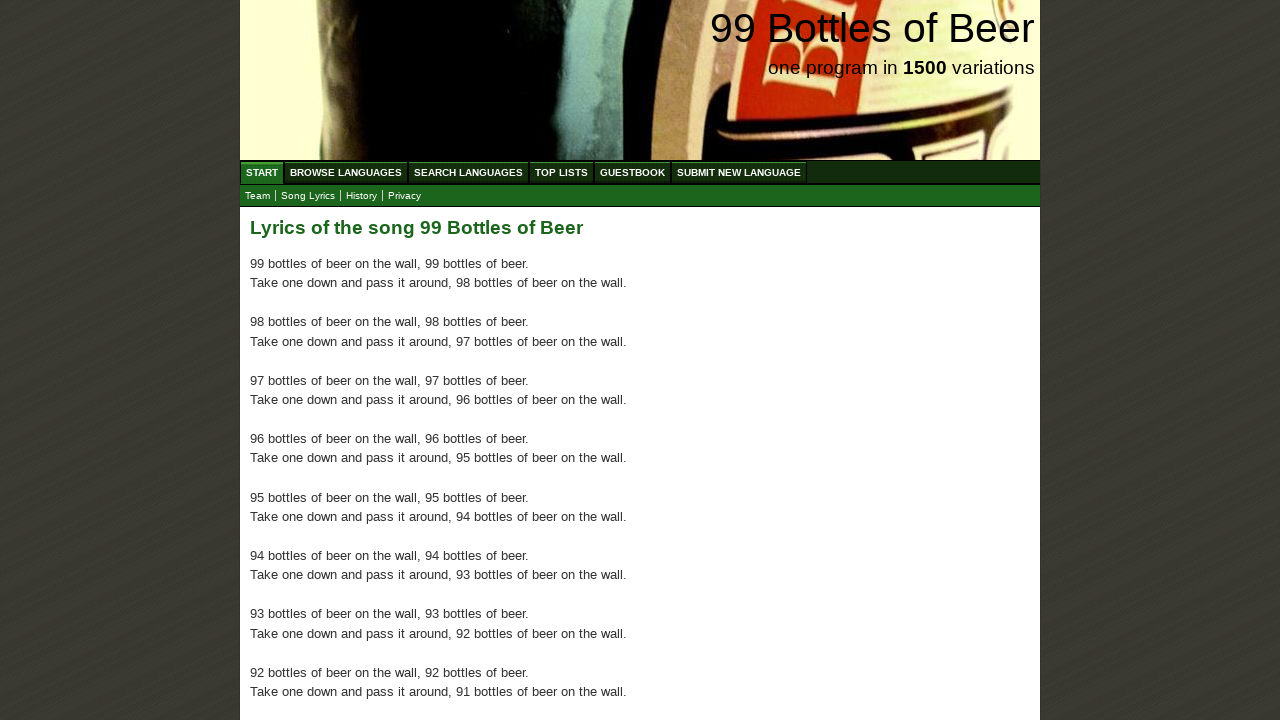

Clicked Browse Languages menu at (346, 172) on xpath=//ul[@id='menu']/li/a[@href='/abc.html']
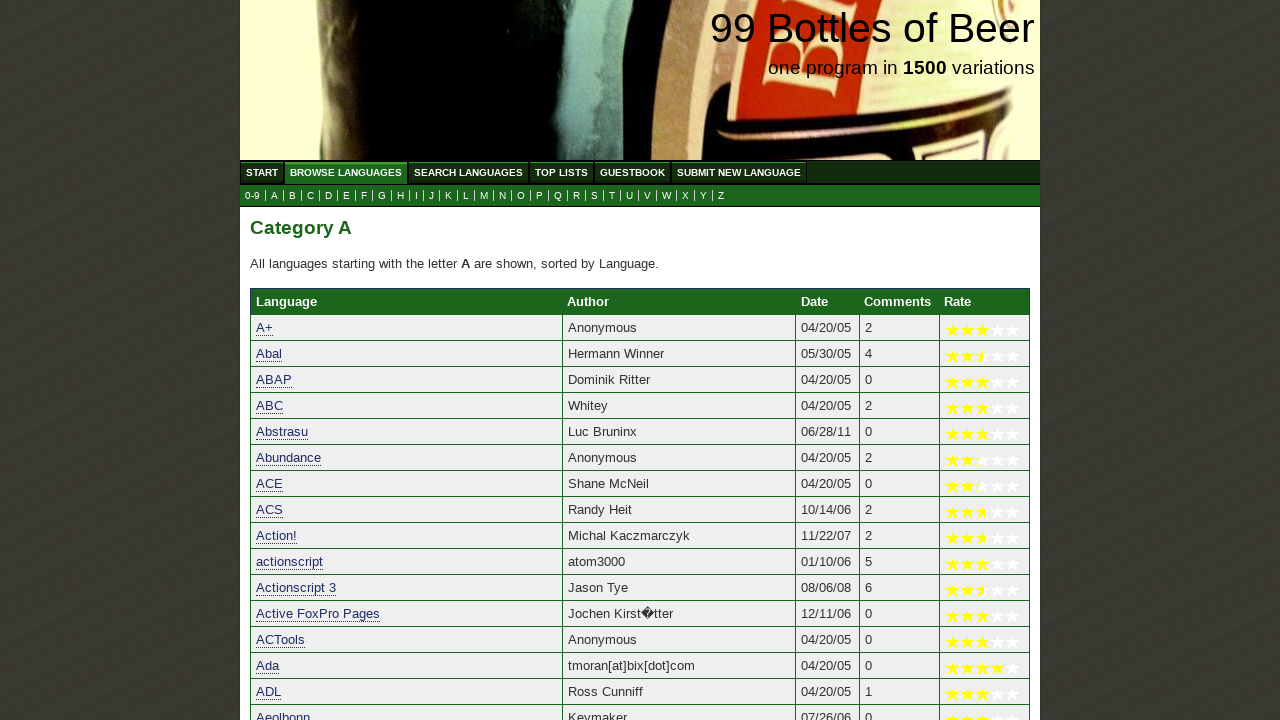

Clicked link for languages starting with numbers (0) at (252, 196) on xpath=//a[@href='0.html']
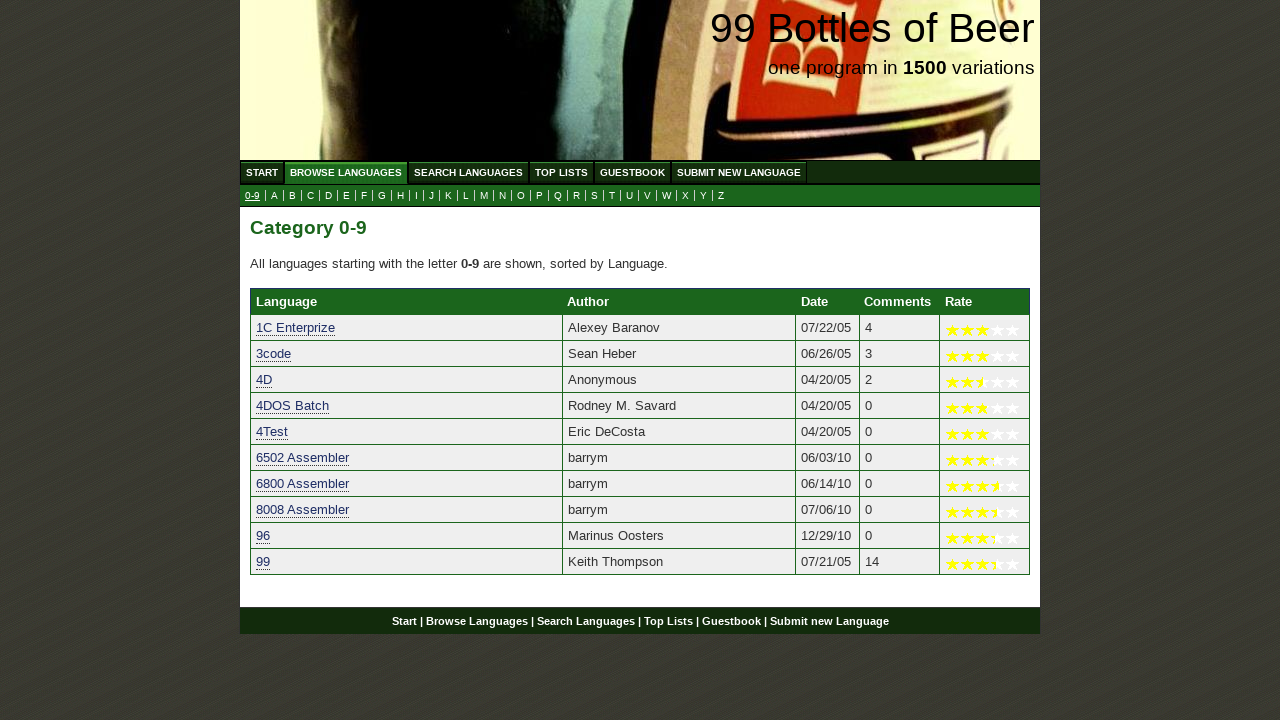

Language entries loaded and visible
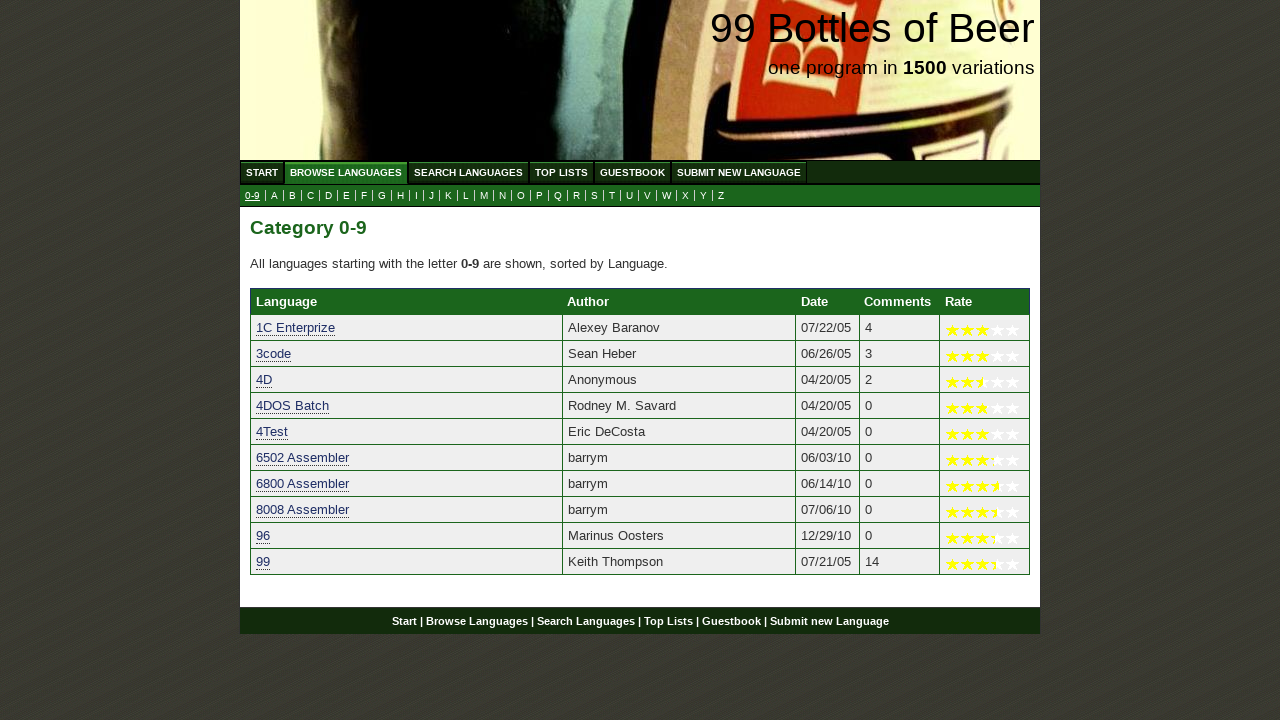

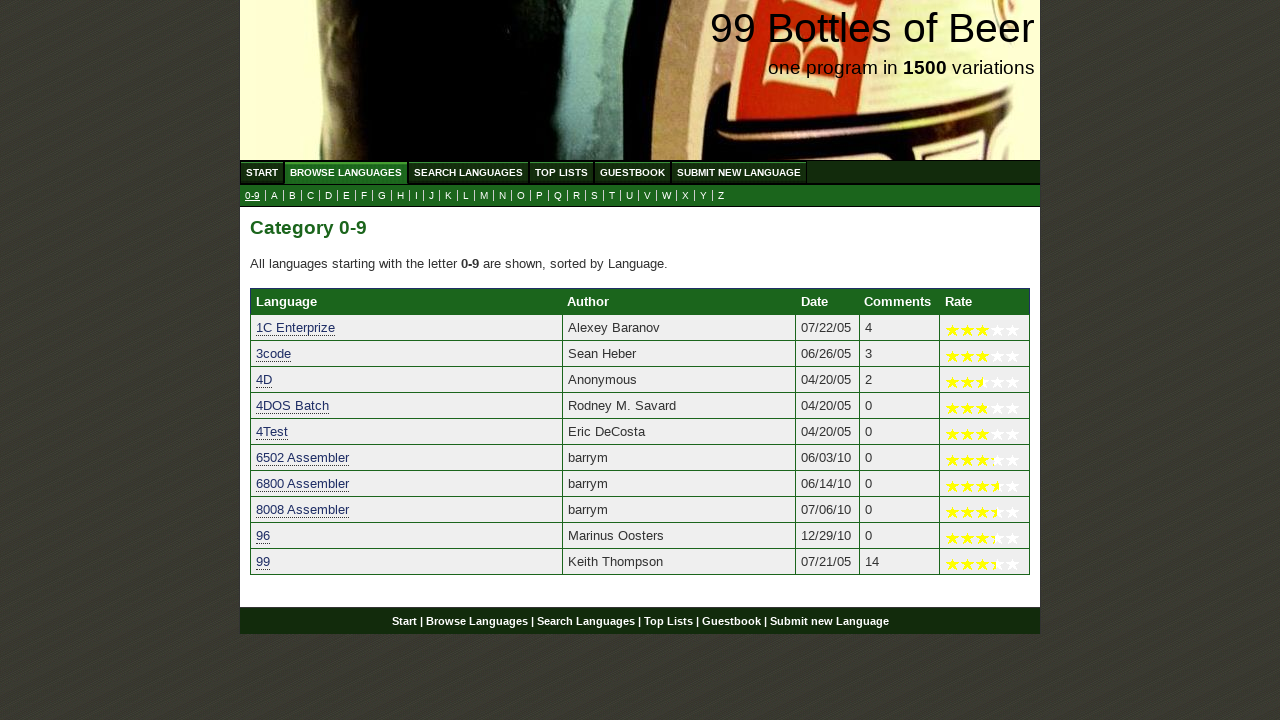